Tests switching between multiple browser windows using a more resilient approach by storing the first window handle, clicking a link to open a new window, then iterating through window handles to find and switch to the new window.

Starting URL: http://the-internet.herokuapp.com/windows

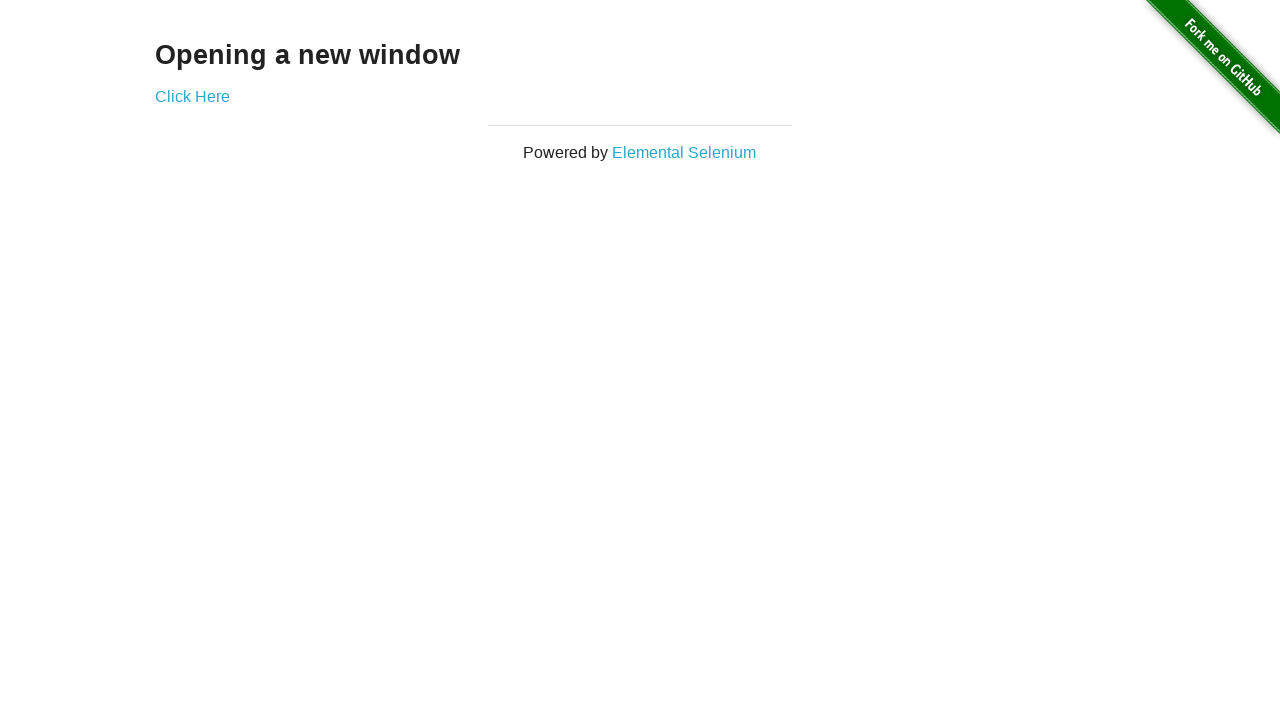

Stored reference to the first page
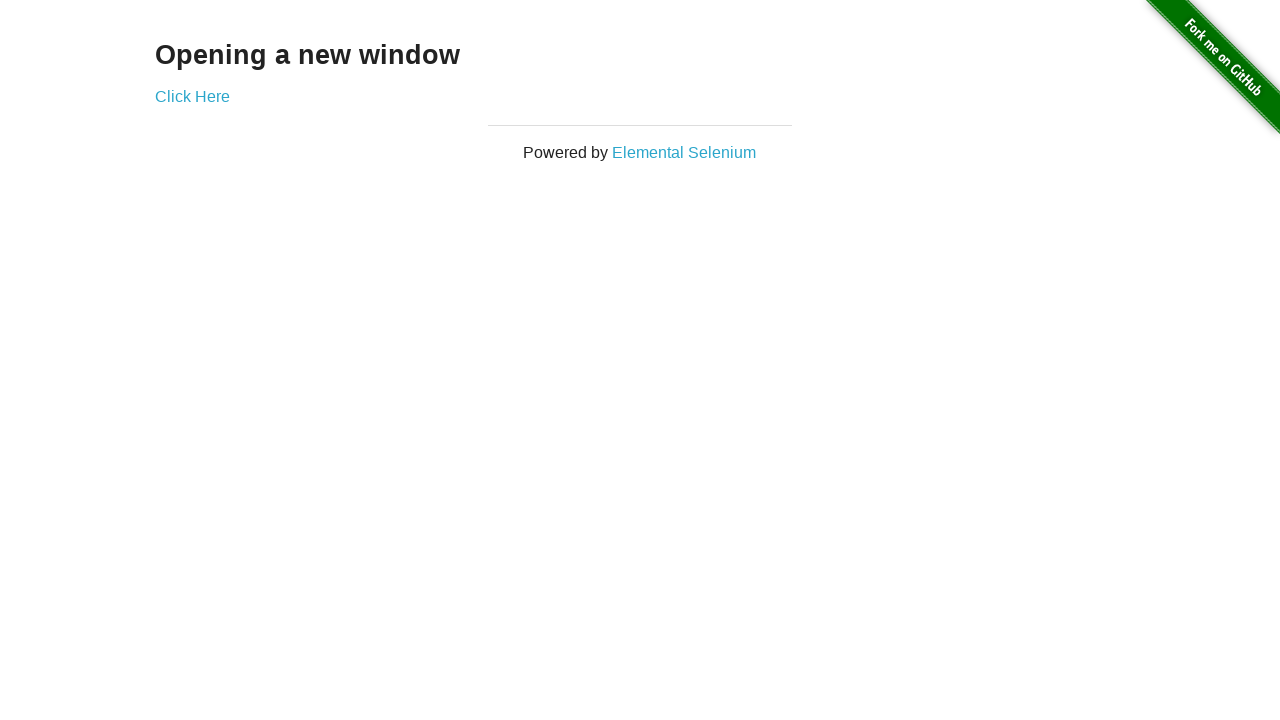

Clicked link to open a new window at (192, 96) on .example a
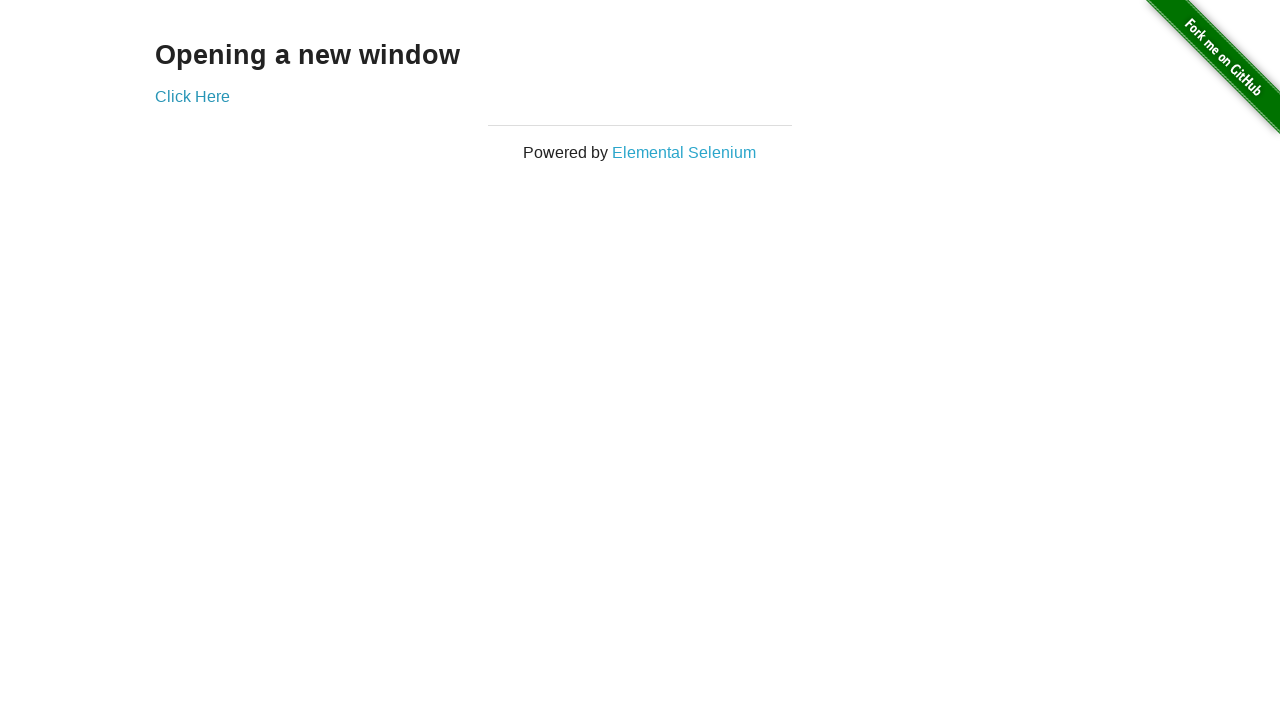

Captured new page object from context
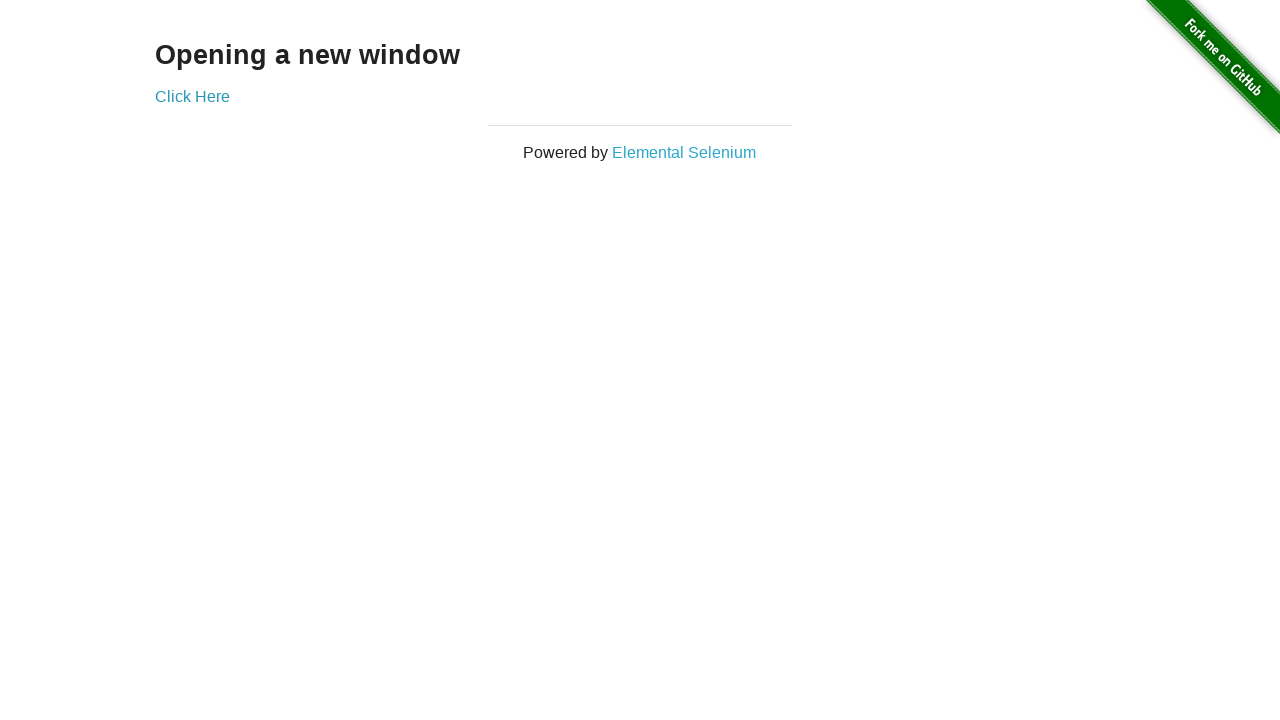

New page finished loading
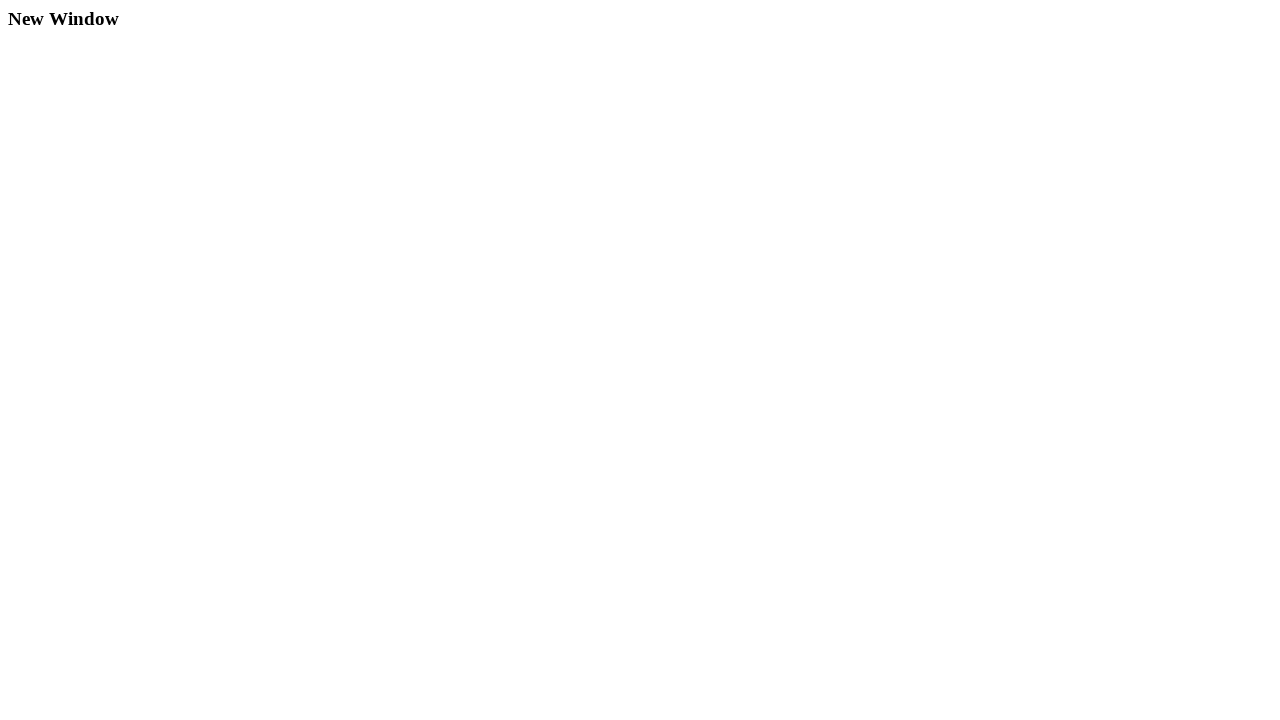

Verified original window title is not 'New Window'
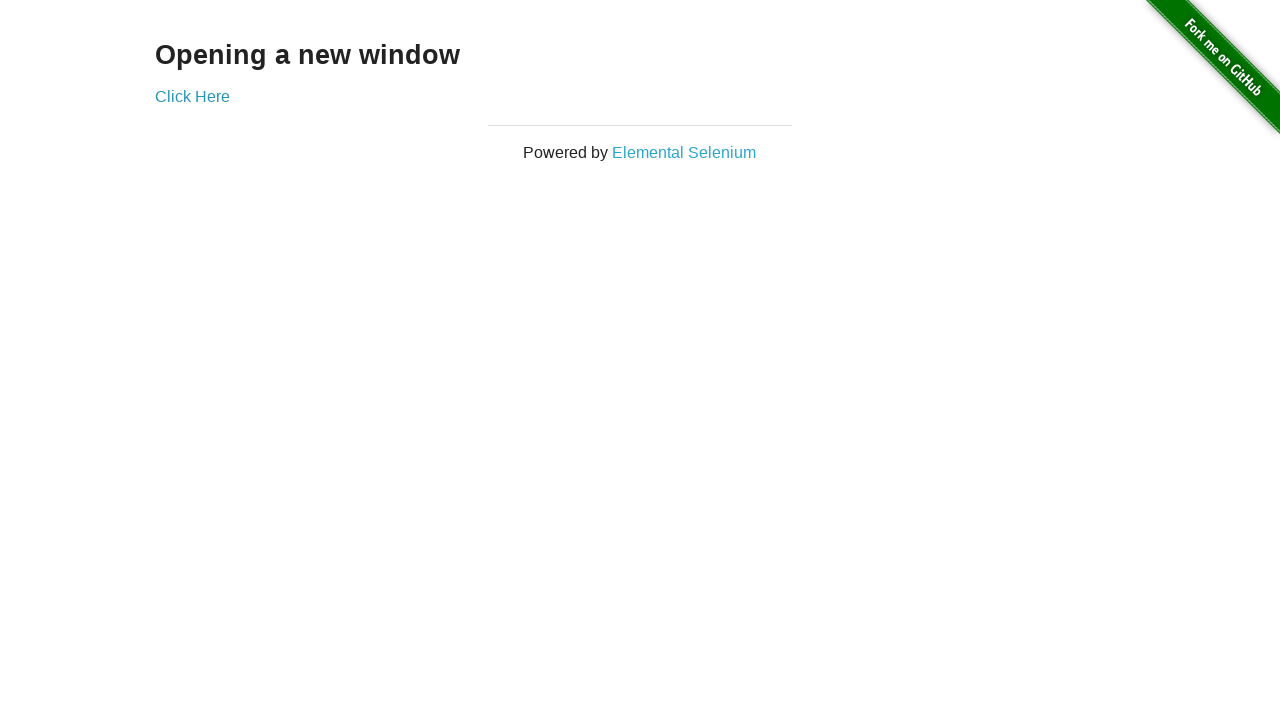

Verified new window title is 'New Window'
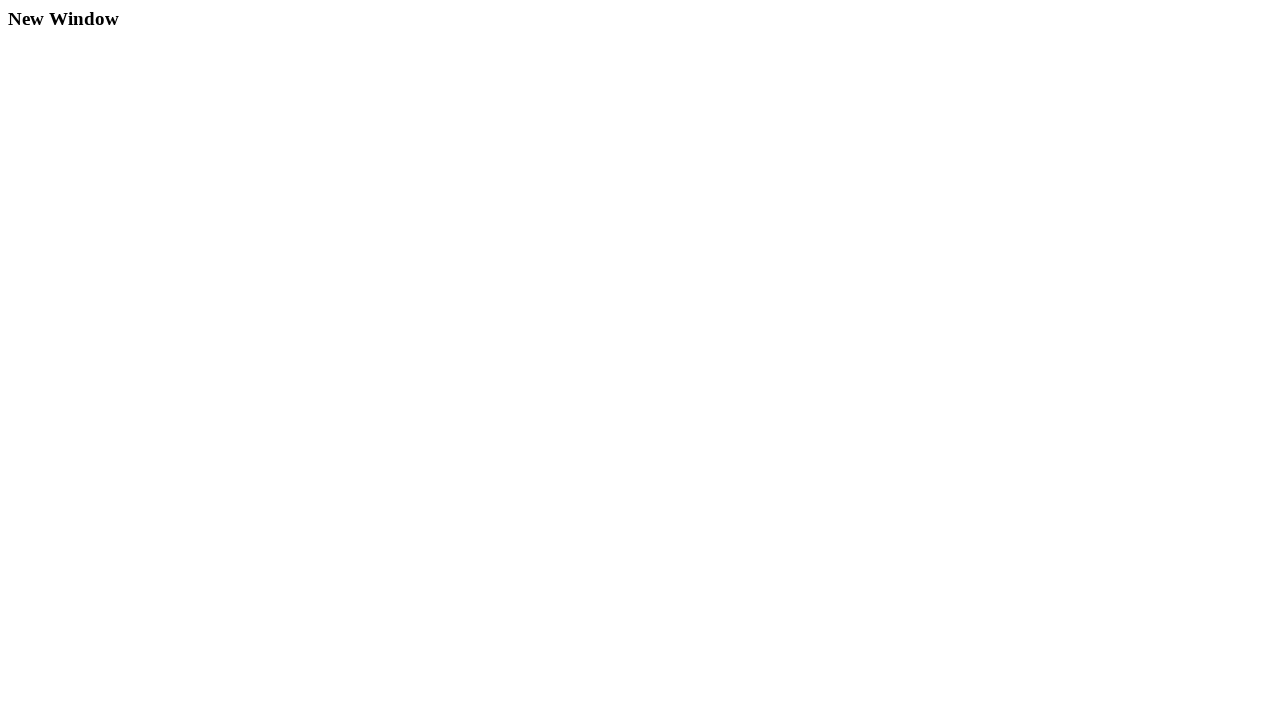

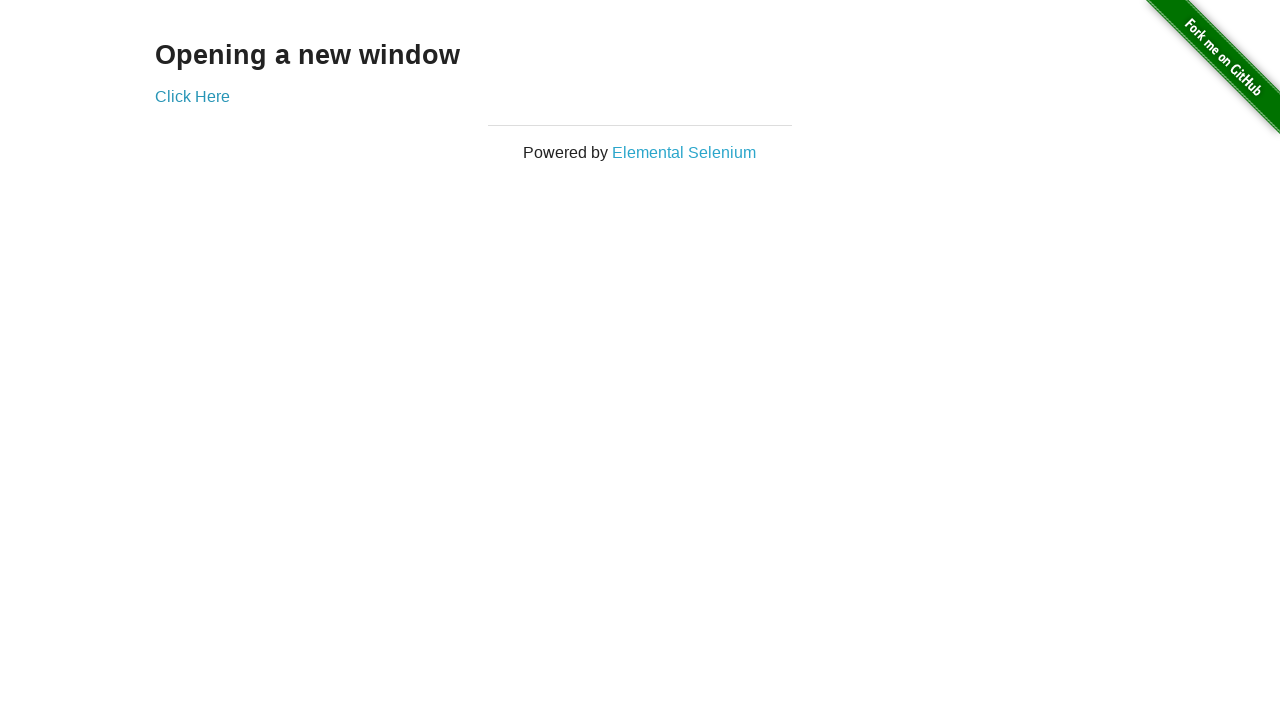